Tests webstart button hover animation background change

Starting URL: https://maplestory.beanfun.com/main

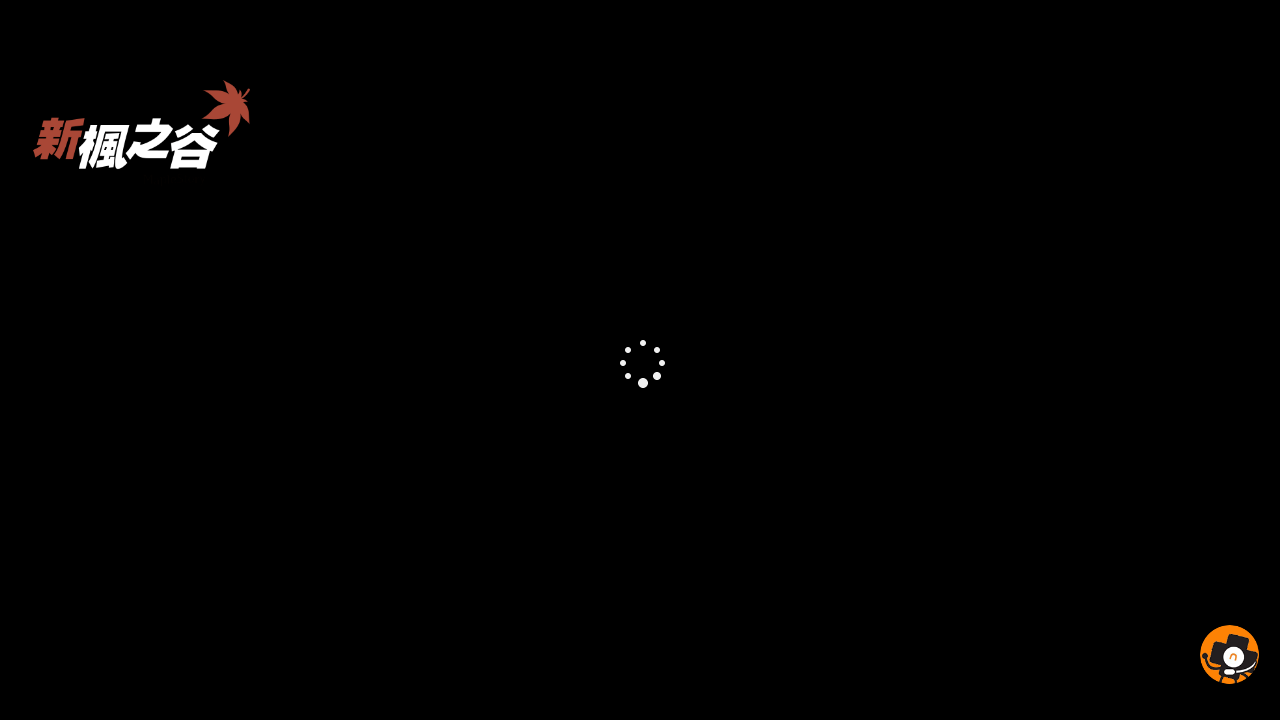

Waited for webstart button selector to appear
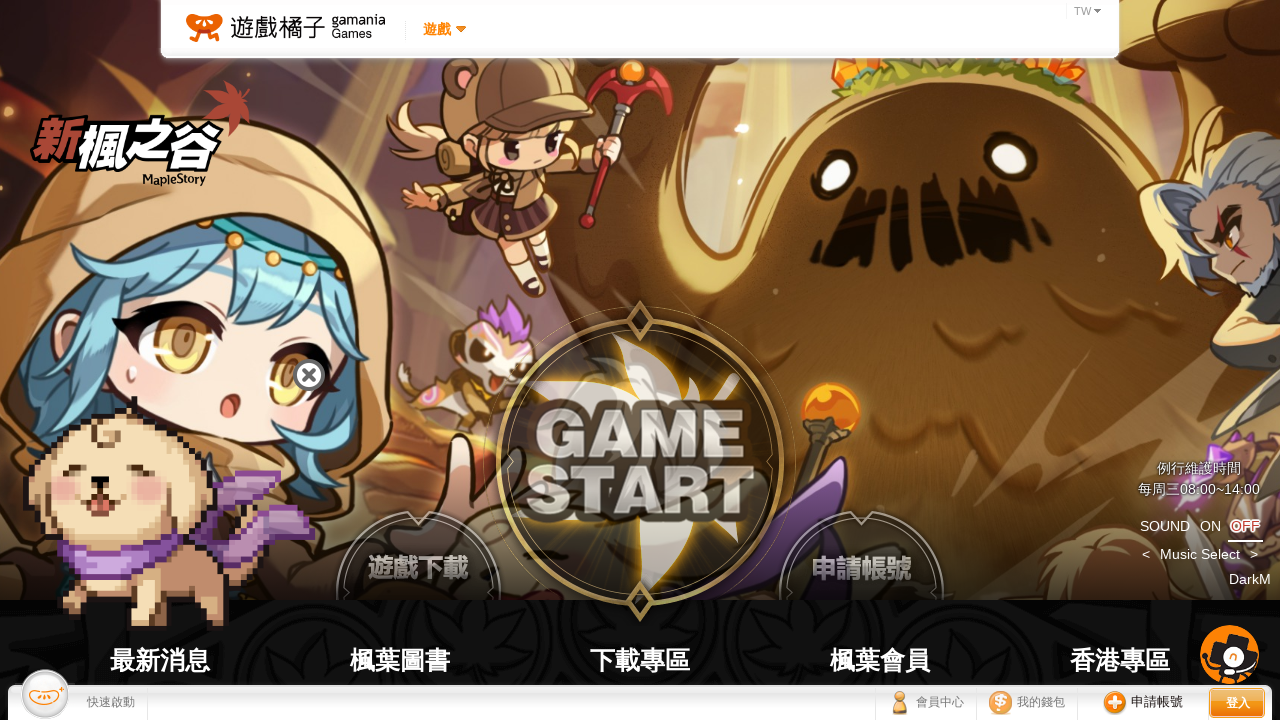

Moved mouse away from button to reset state at (10, 10)
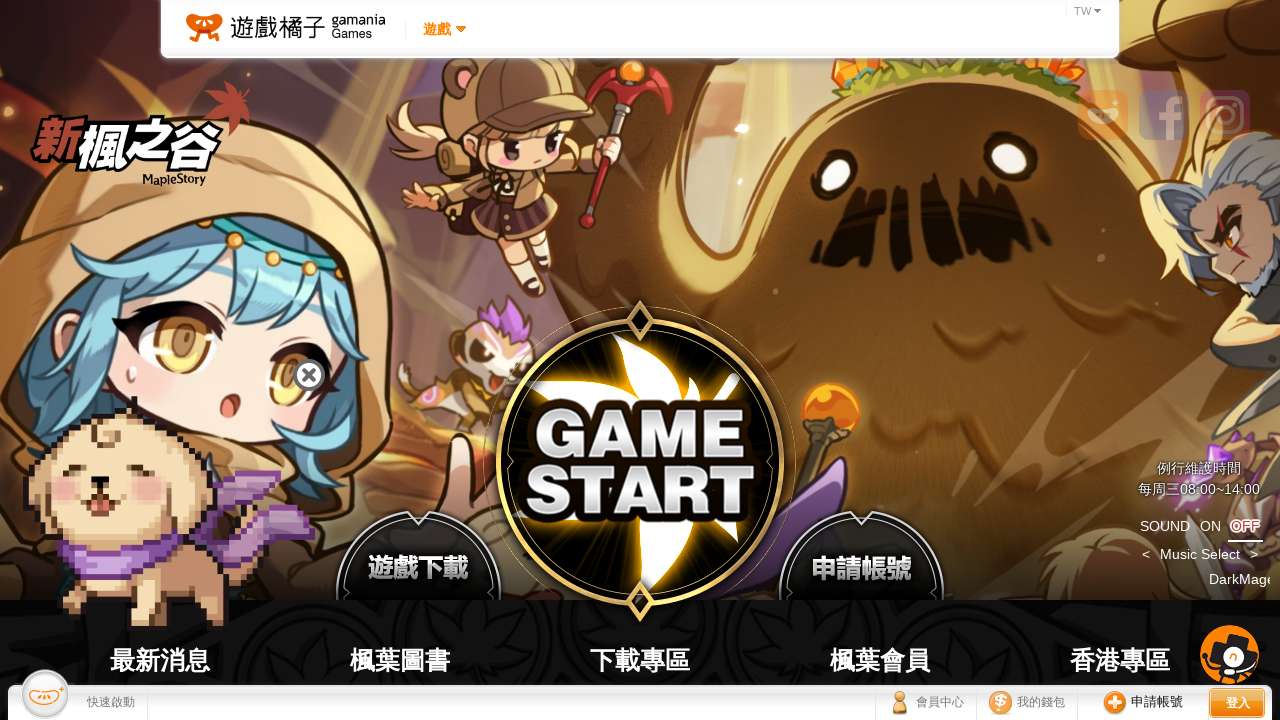

Waited 1 second for initial state to stabilize
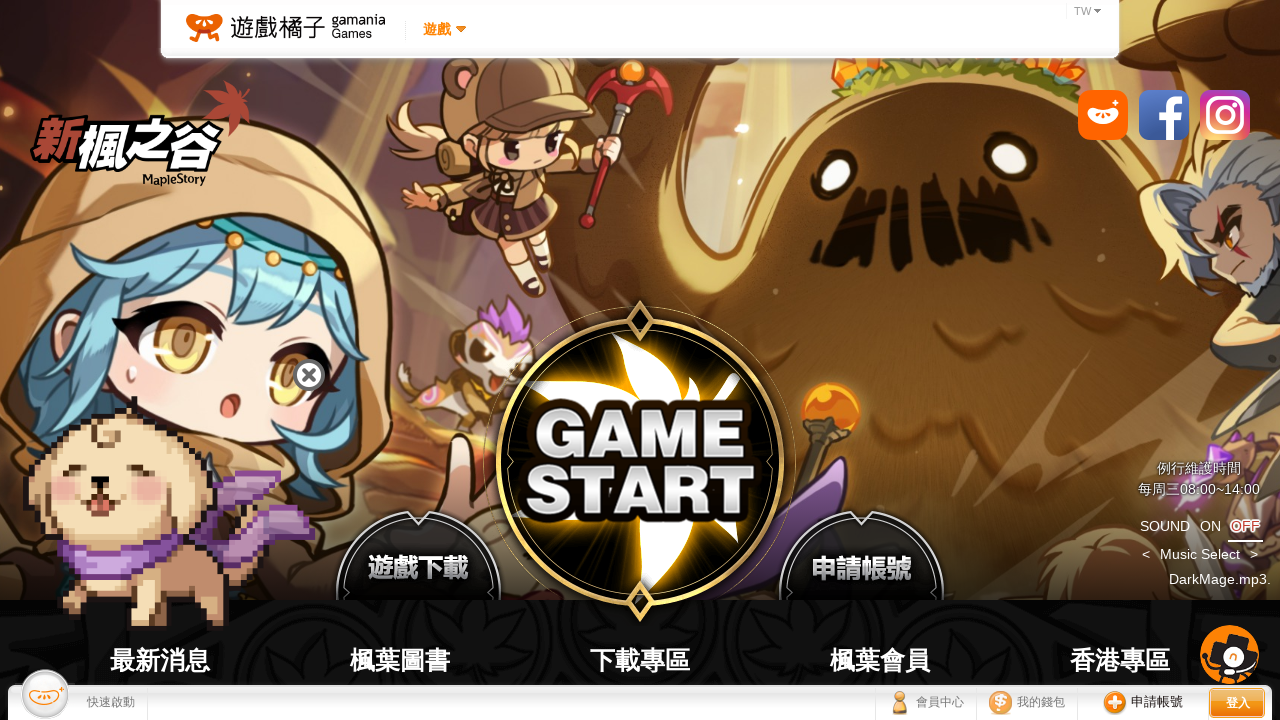

Captured initial background style of webstart button
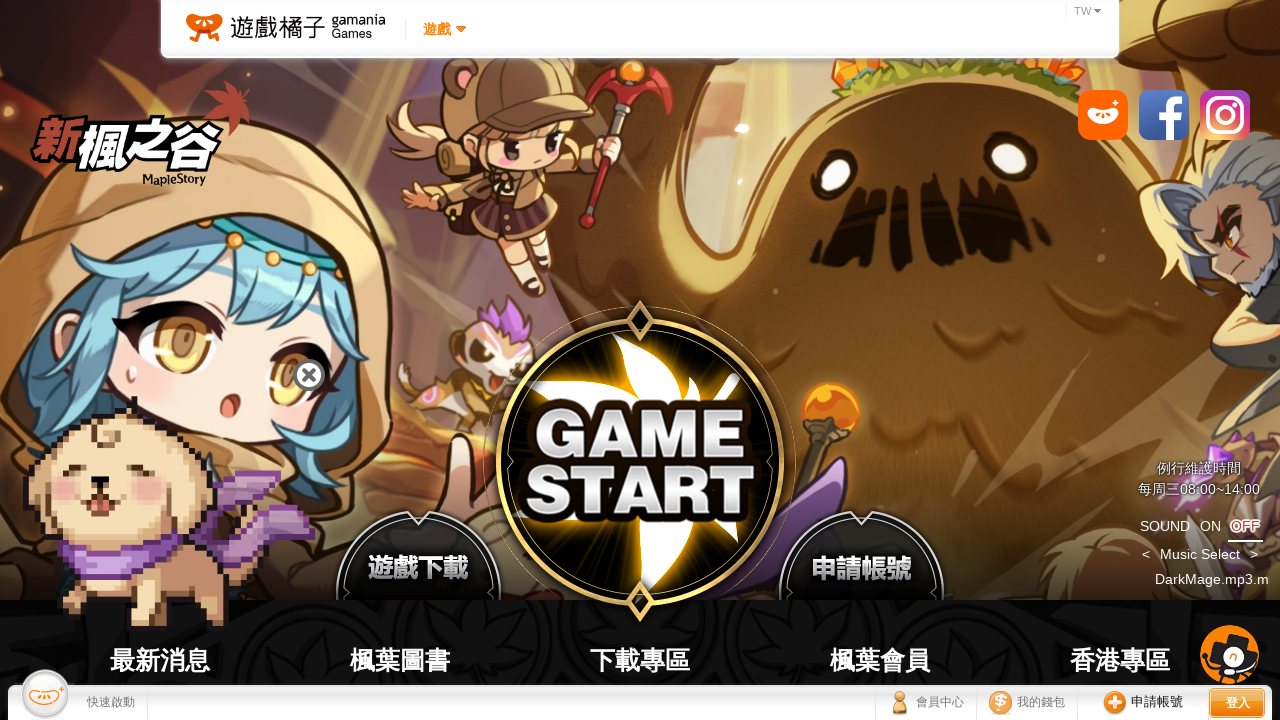

Located webstart button element
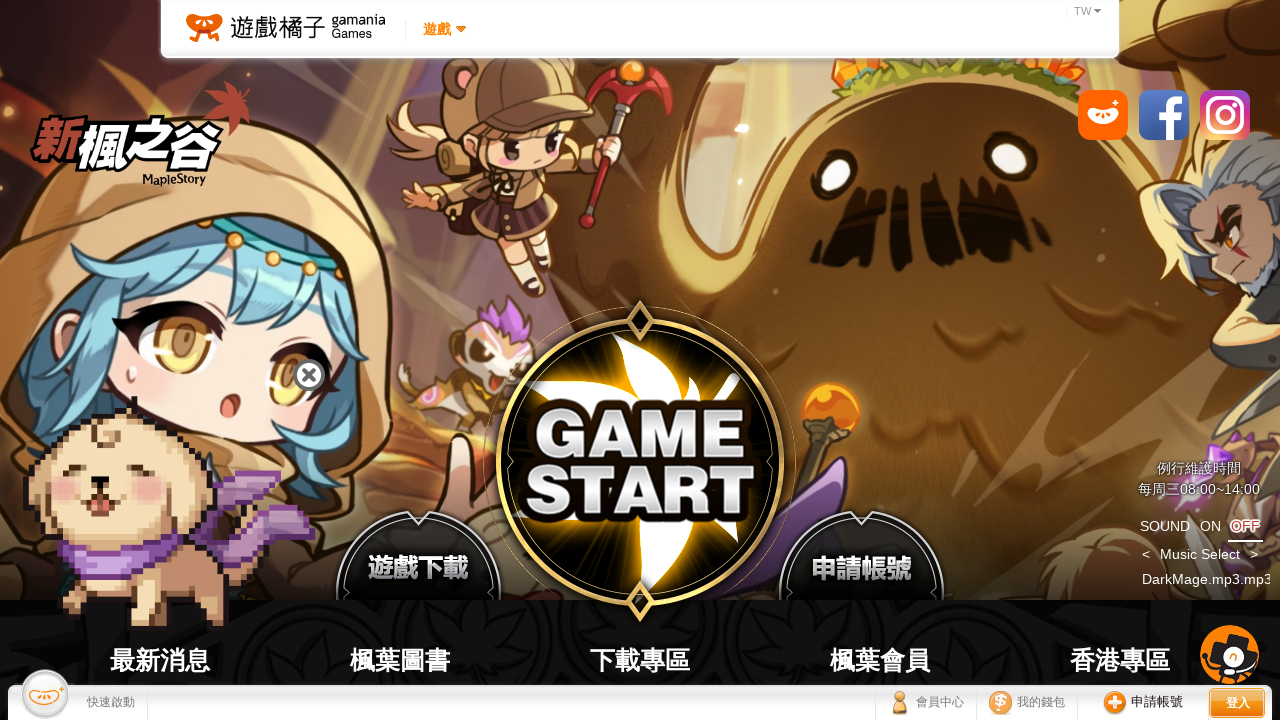

Hovered over webstart button at (640, 461) on .mKv-shortcuts-webstart
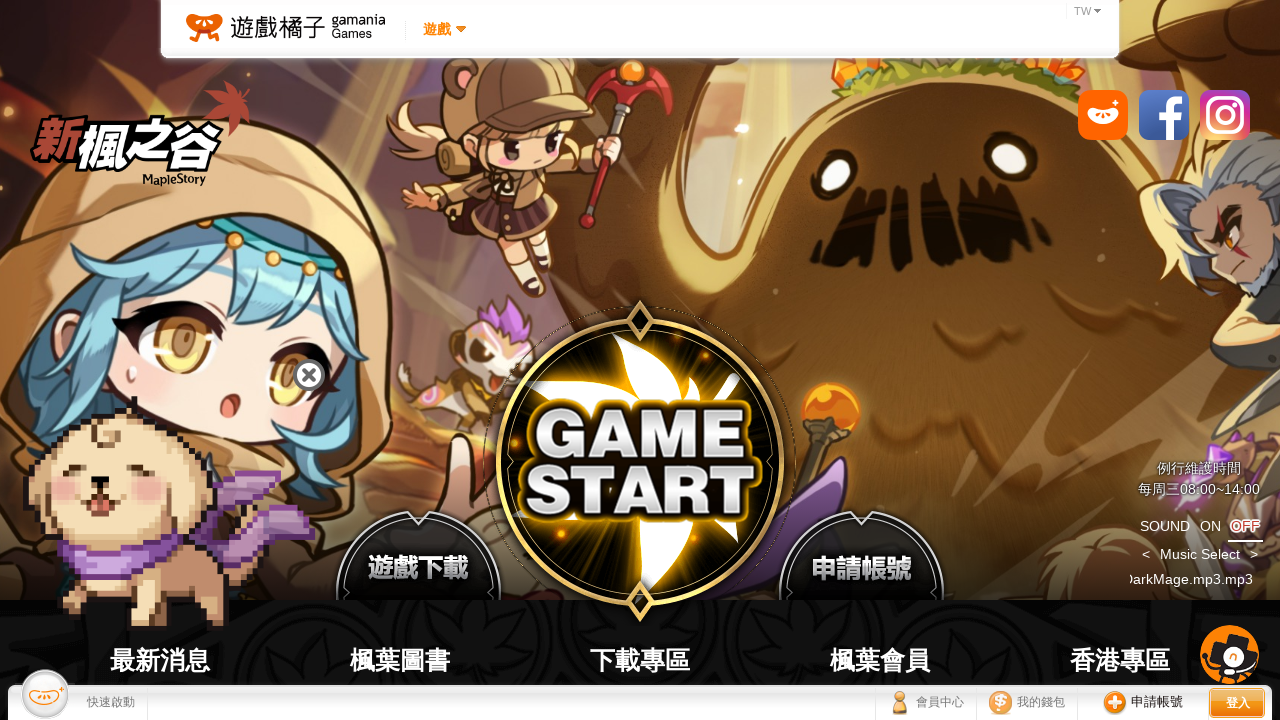

Waited 2 seconds for hover animation to complete
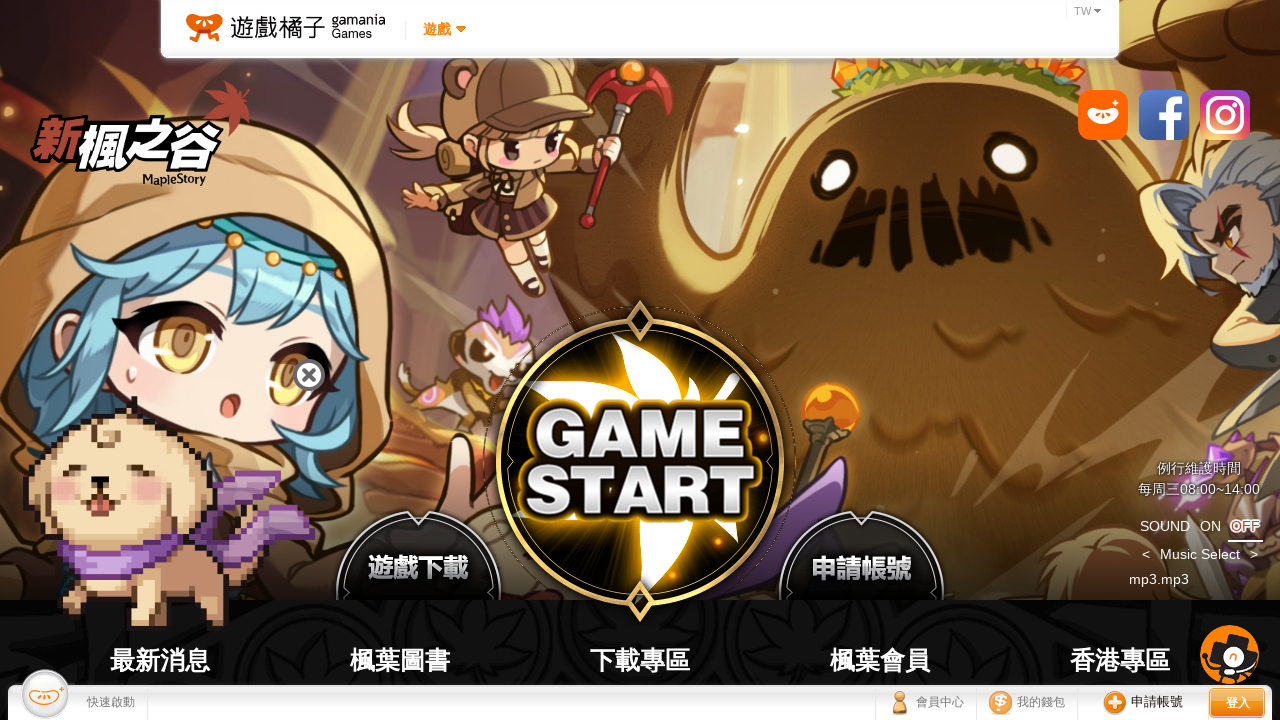

Captured background style during hover state
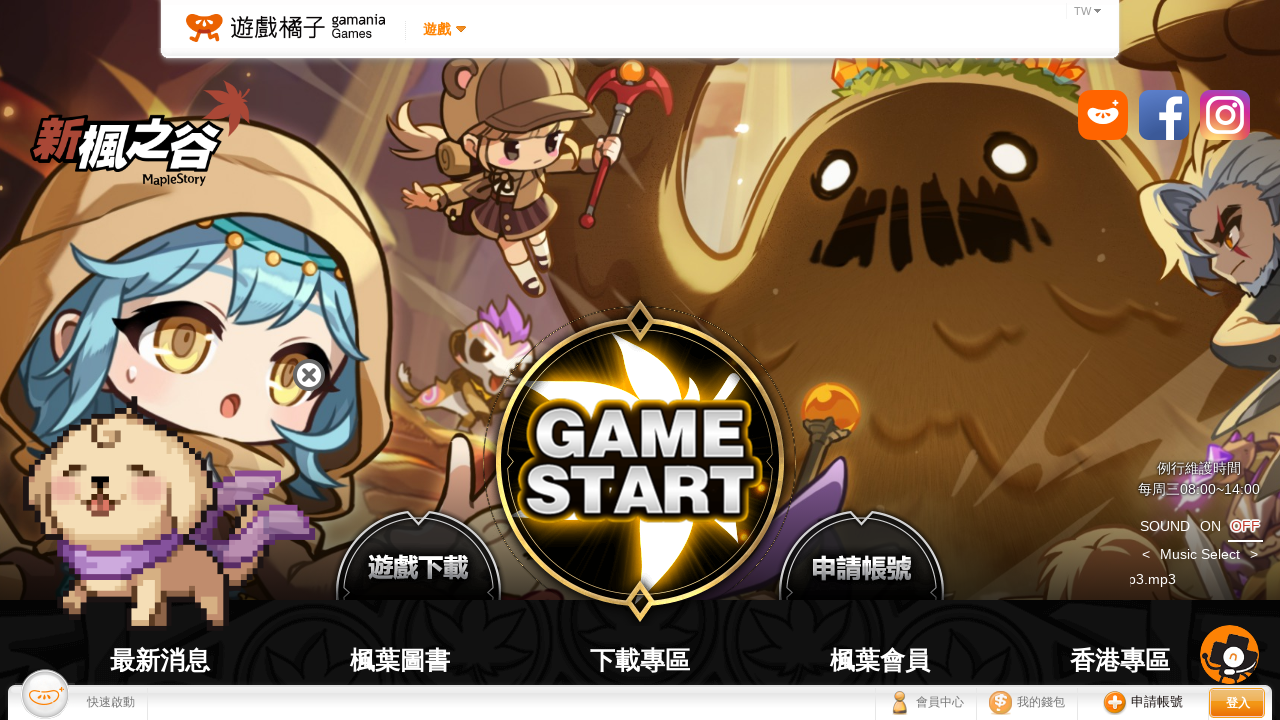

Verified background changed on hover - assertion passed
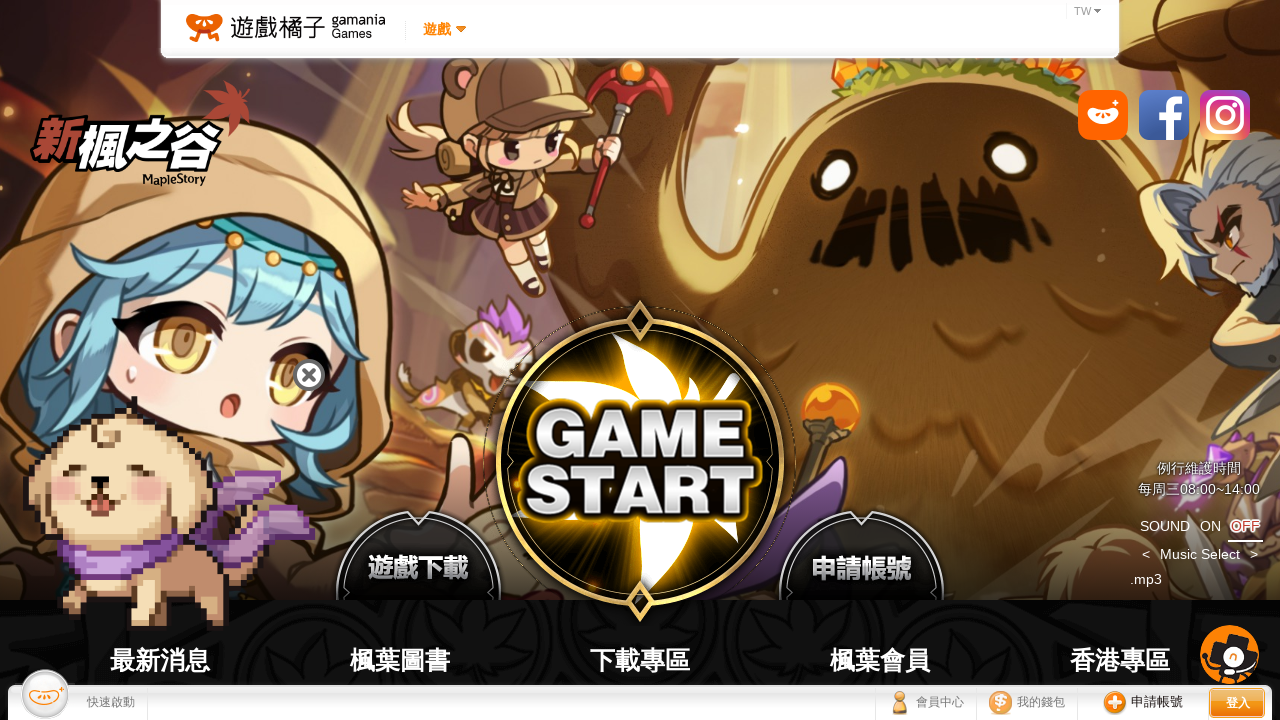

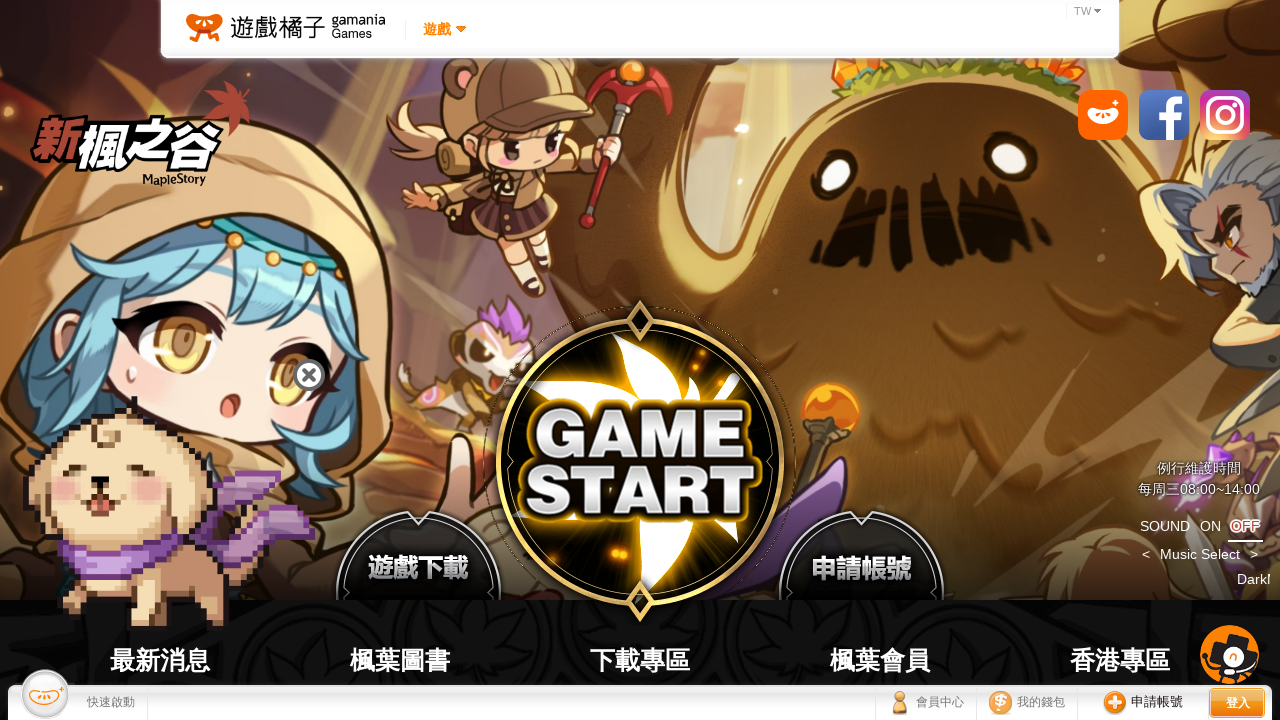